Tests mouse hover functionality by hovering over an element and clicking on a revealed submenu item

Starting URL: https://rahulshettyacademy.com/AutomationPractice/

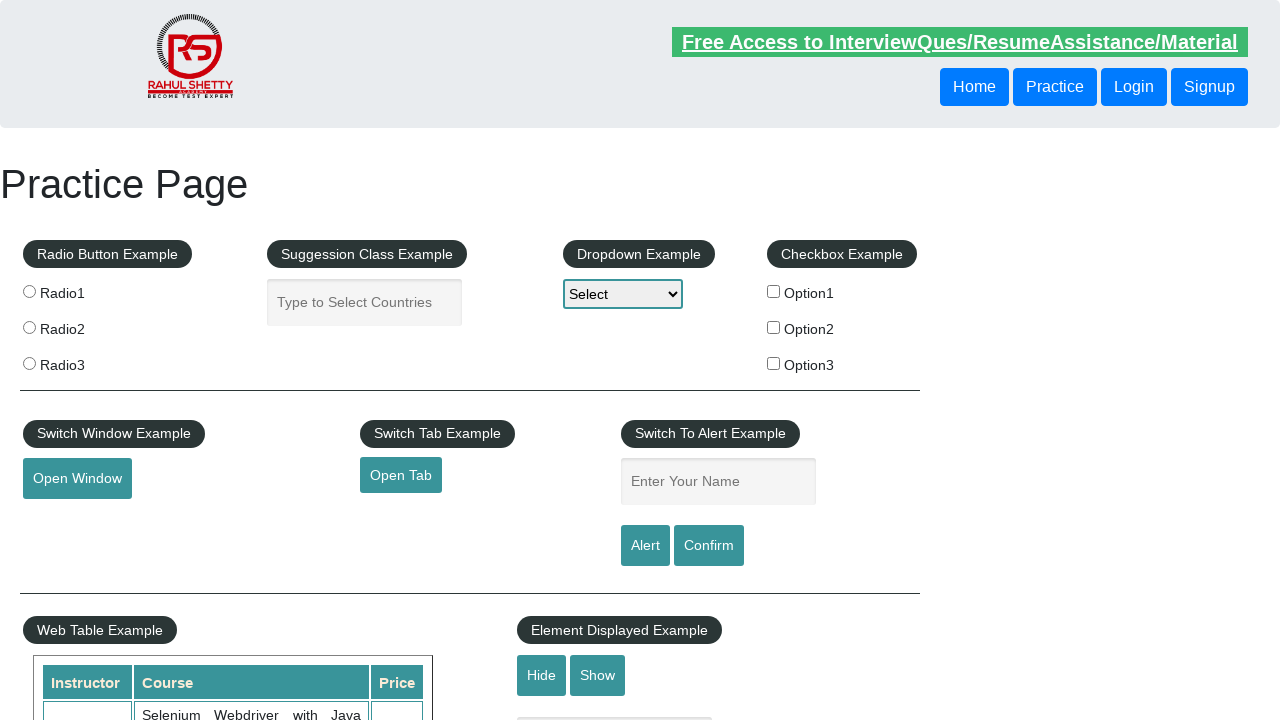

Hovered over mousehover element to reveal submenu at (83, 361) on #mousehover
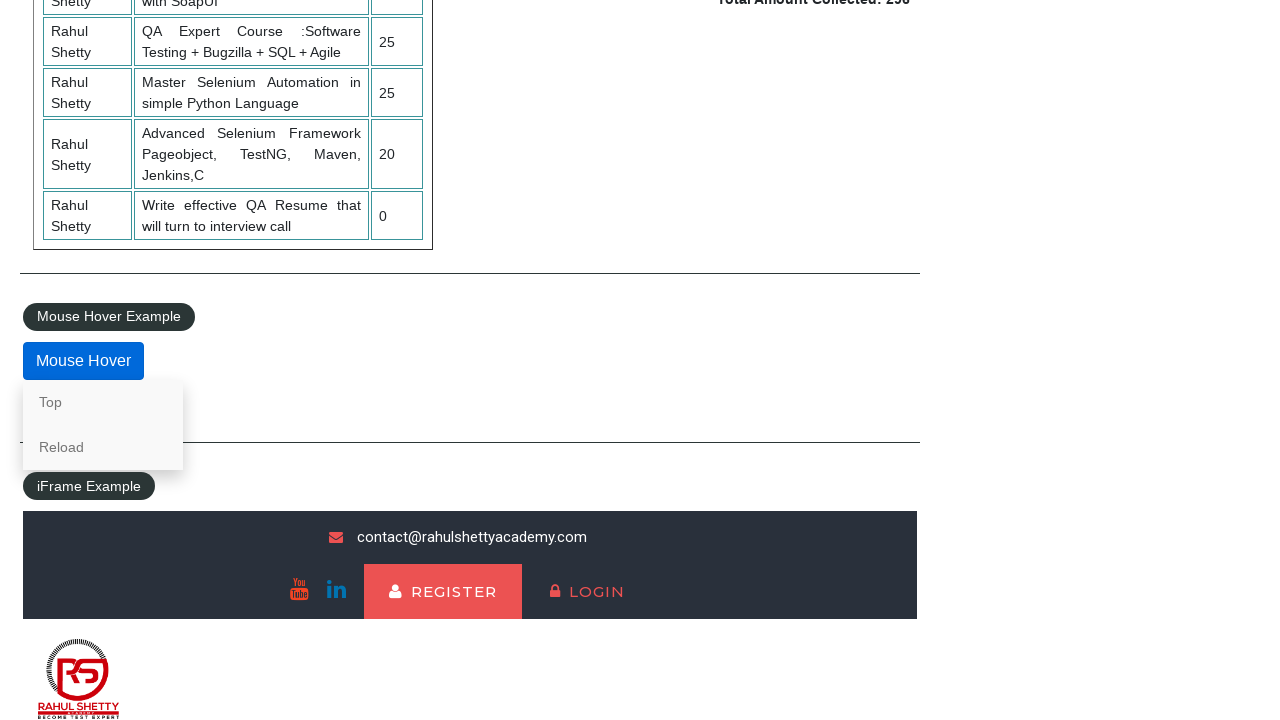

Clicked on the Reload link from revealed submenu at (103, 447) on text=Reload
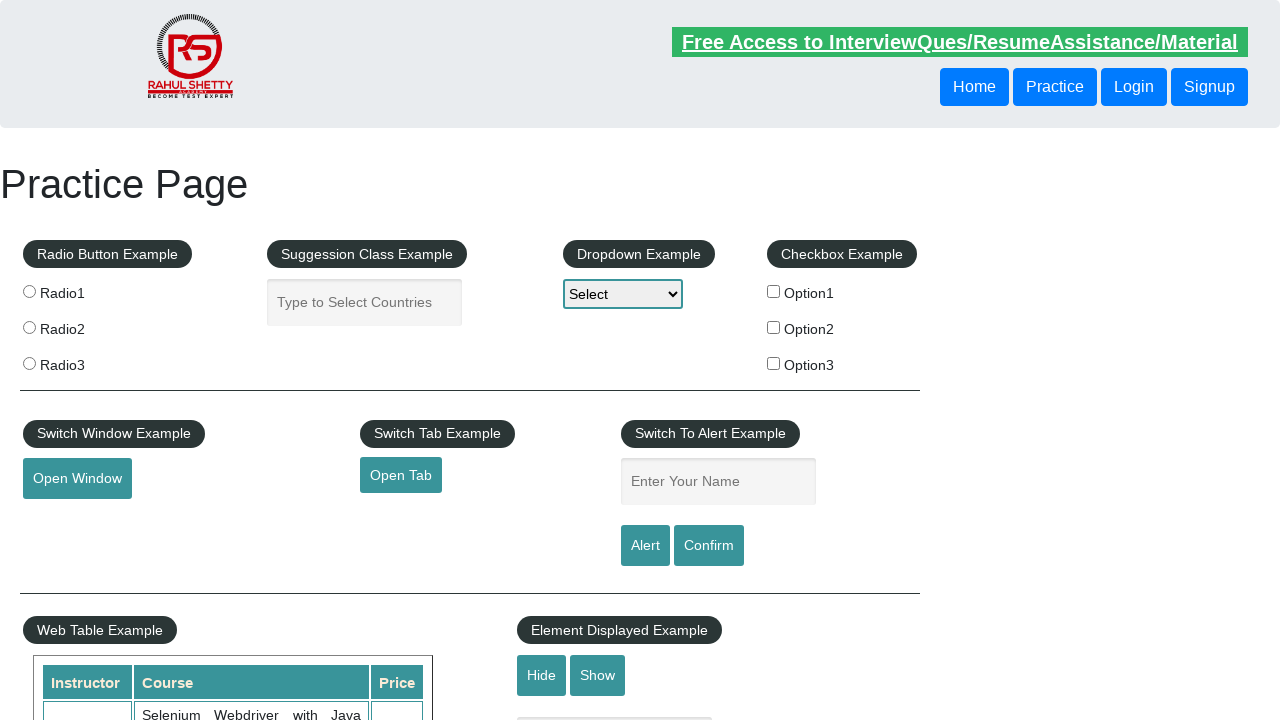

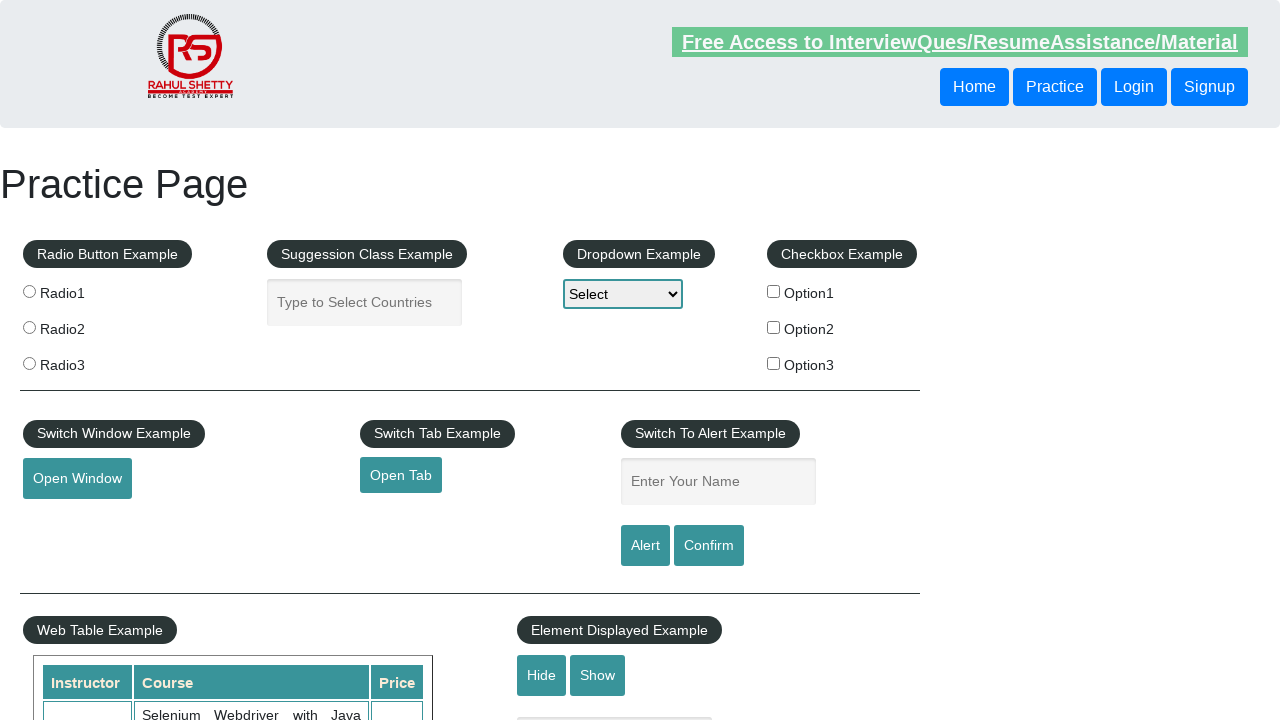